Opens a website and verifies the page title contains the expected text

Starting URL: https://mp299.github.io/mywebclass-simulation/

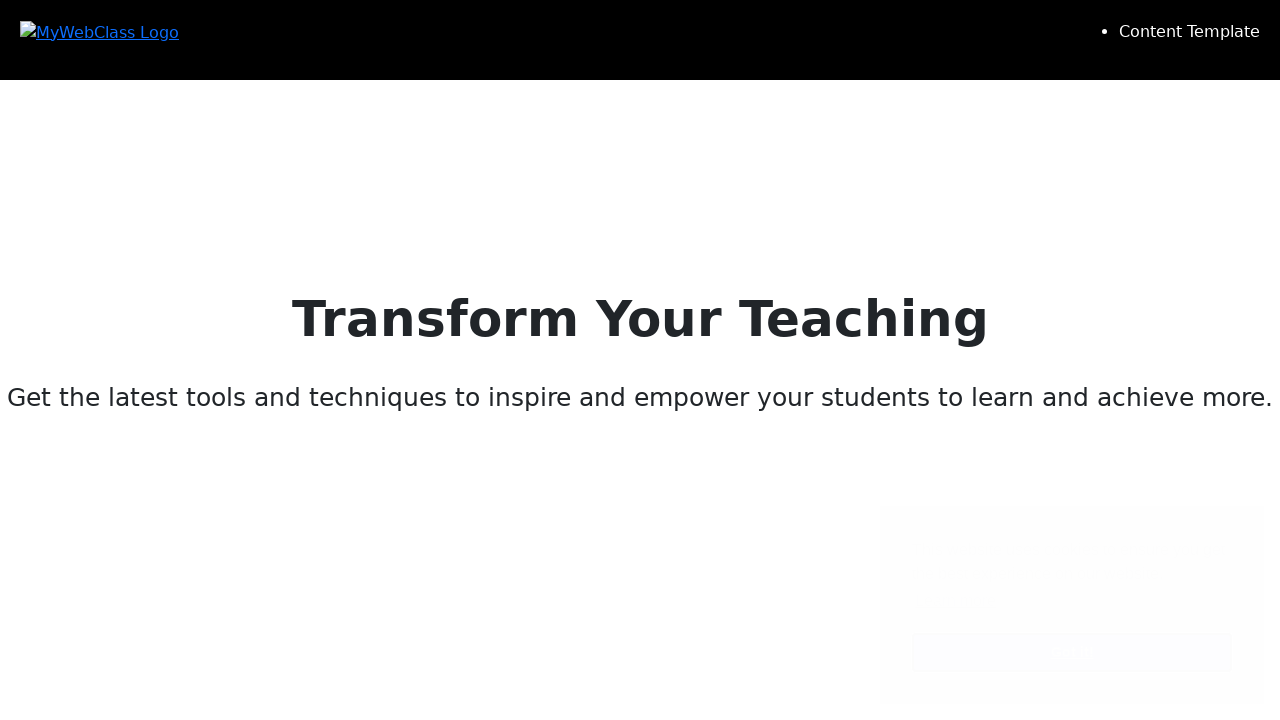

Navigated to https://mp299.github.io/mywebclass-simulation/
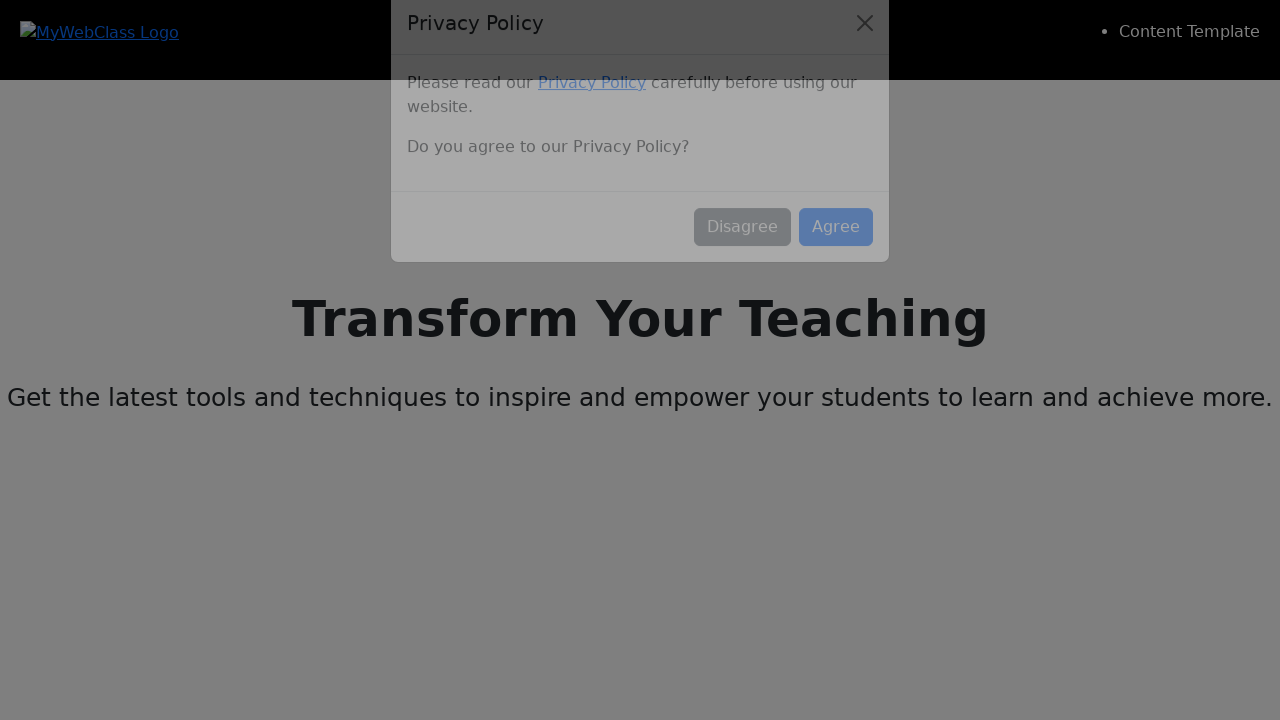

Verified page title contains 'MyWebClass Homepage'
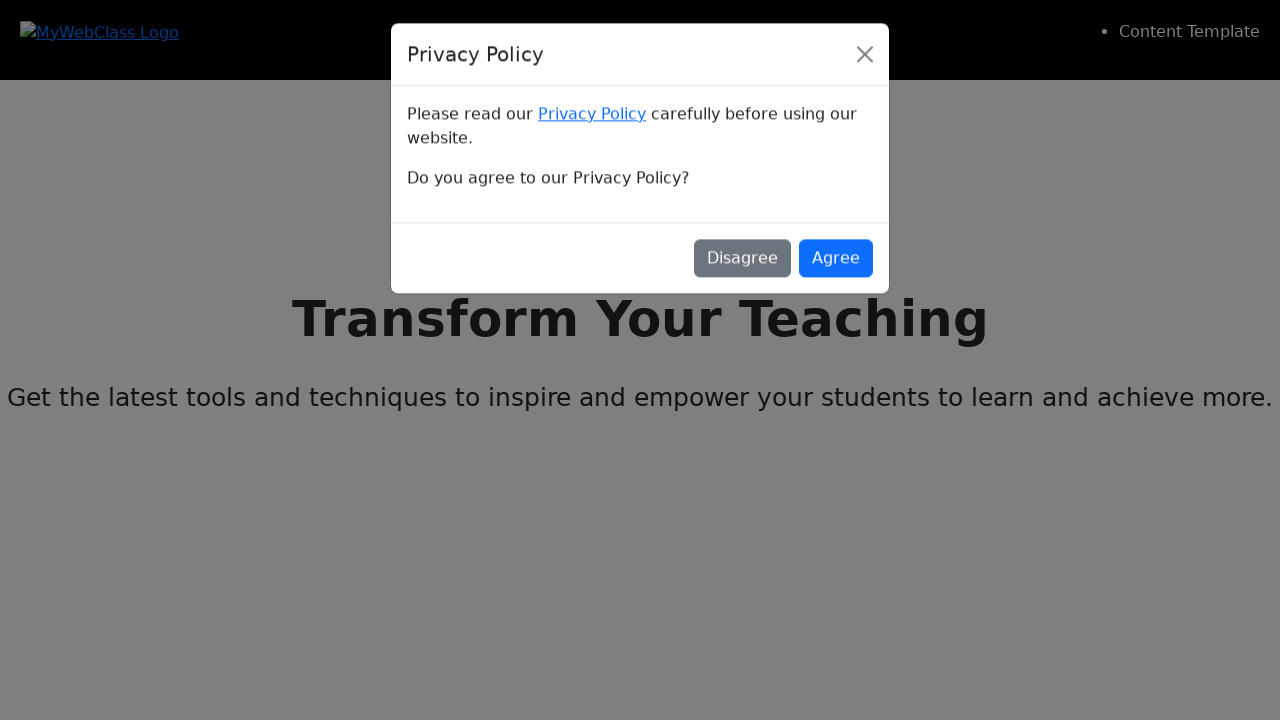

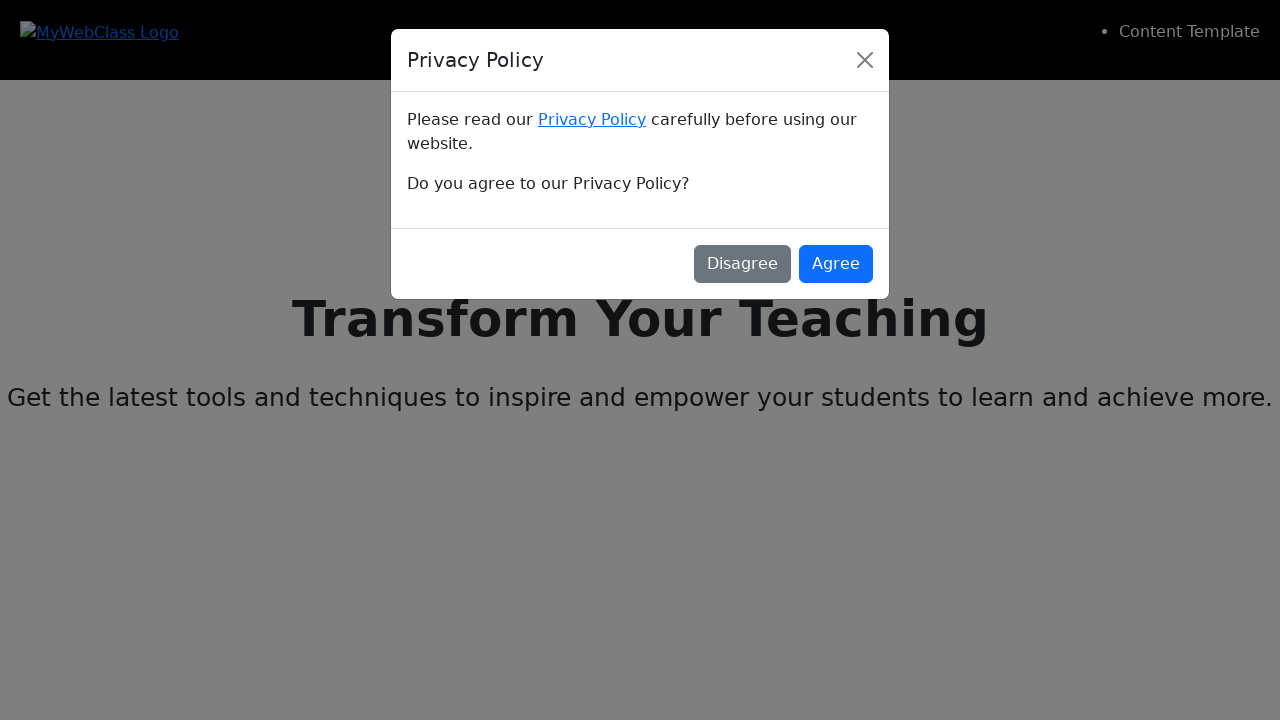